Navigates to the forgot password page by clicking the forgot password link and verifies the page loads correctly

Starting URL: https://opensource-demo.orangehrmlive.com/

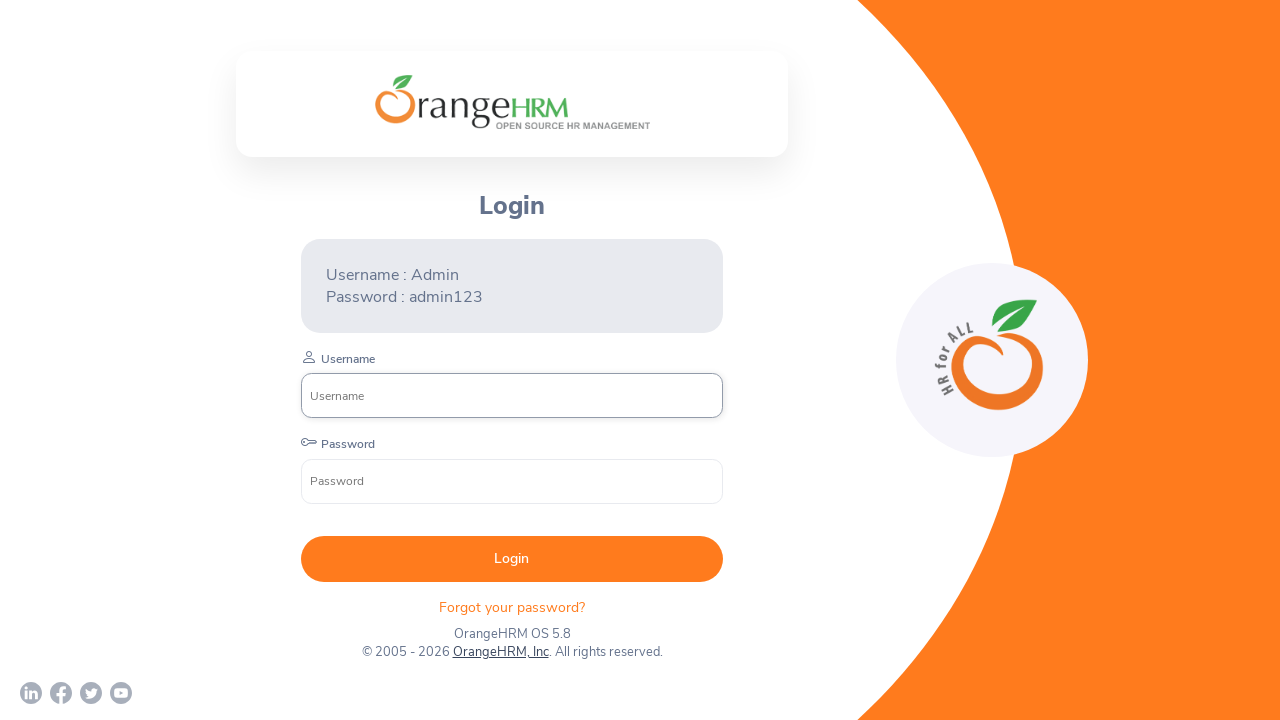

Clicked on the 'Forgot your password' link at (512, 607) on xpath=//div[@class='orangehrm-login-forgot']
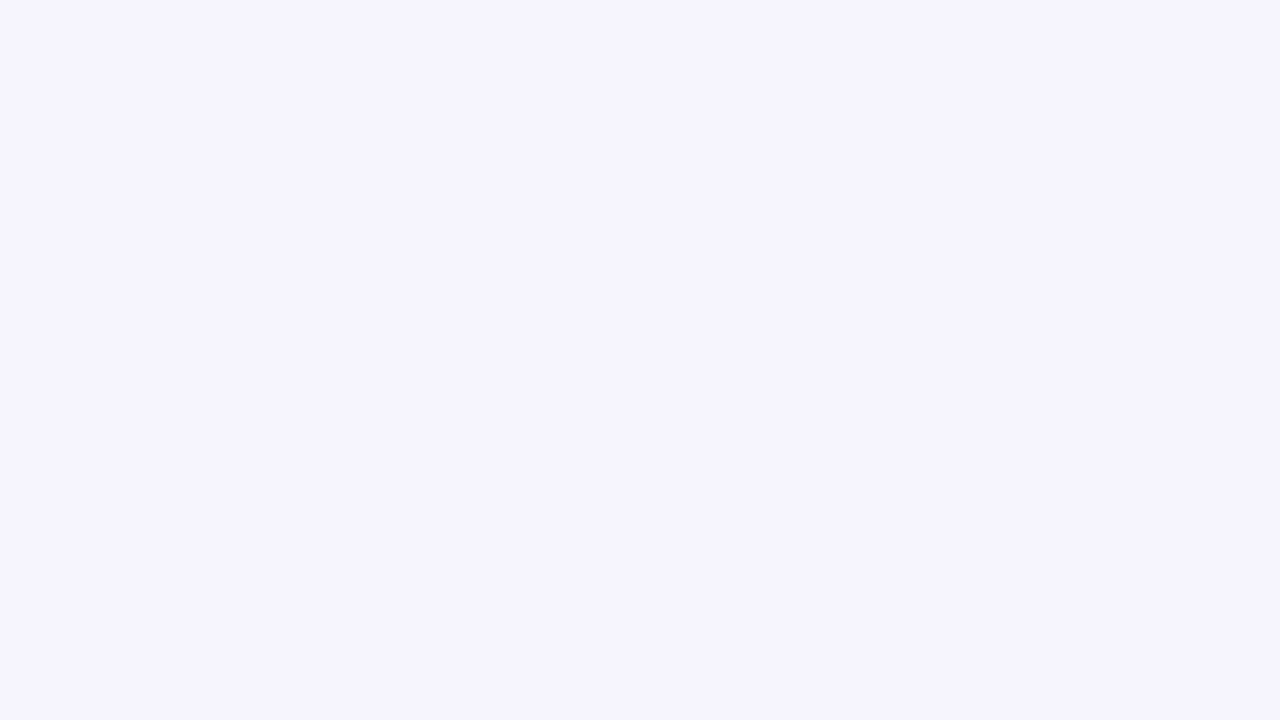

Forgot password page loaded with 'Reset Password' heading
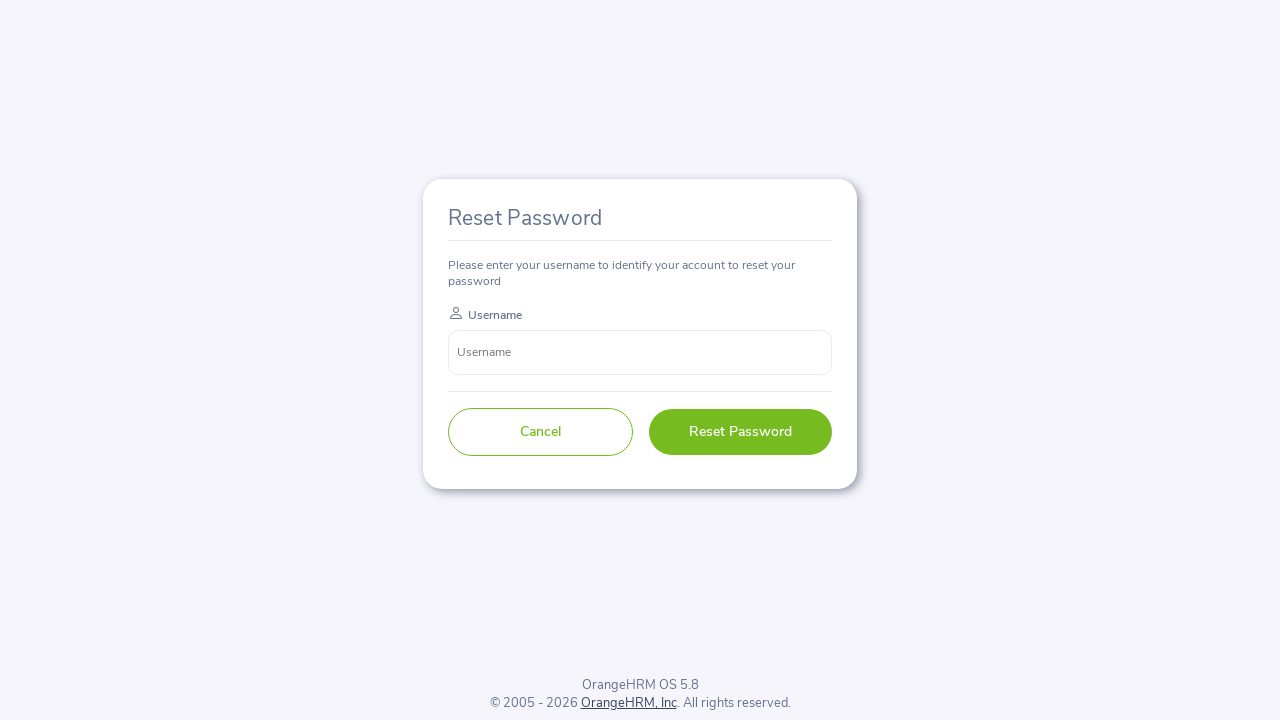

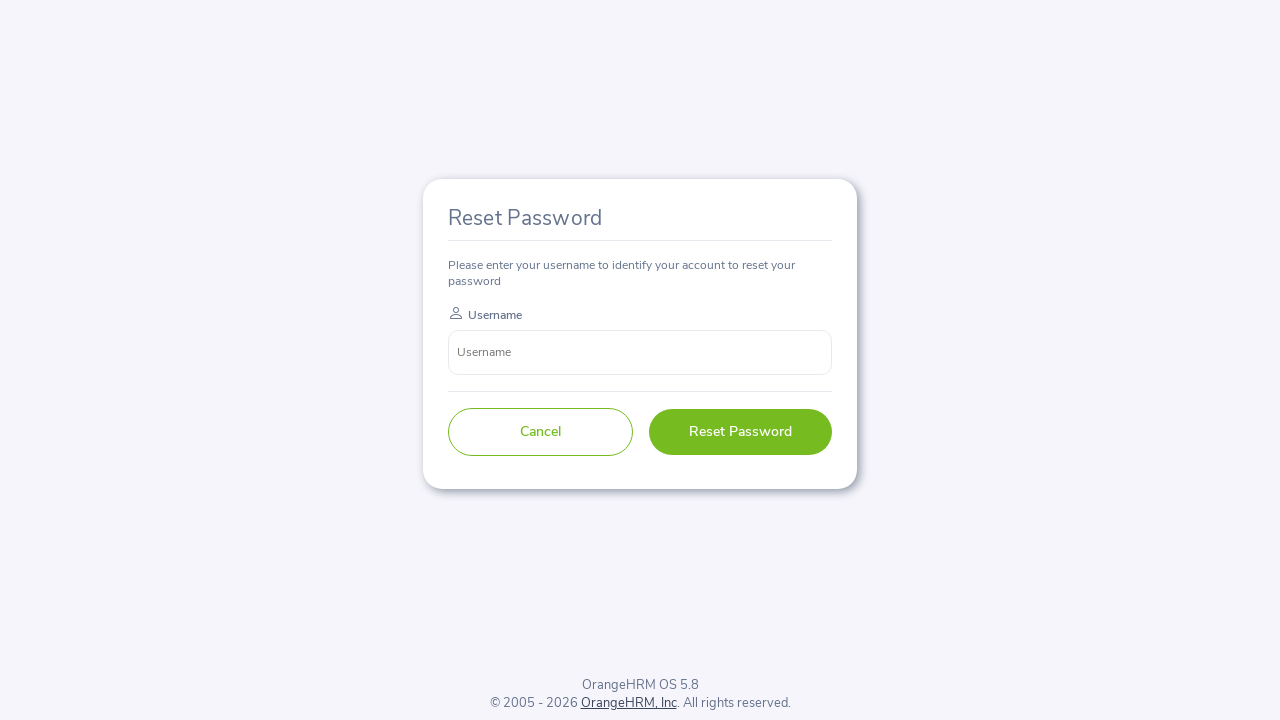